Tests radio button selection functionality by clicking the first radio button and verifying it becomes selected

Starting URL: https://rahulshettyacademy.com/AutomationPractice/

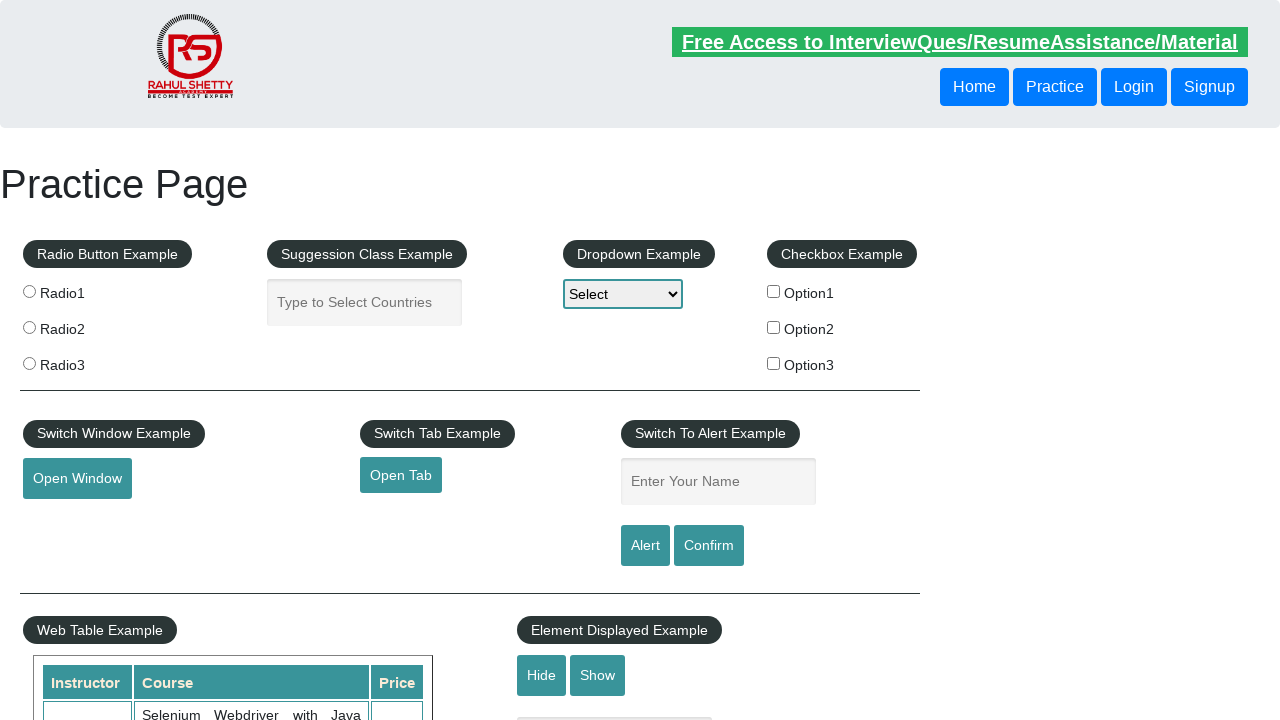

Located all radio button elements on the page
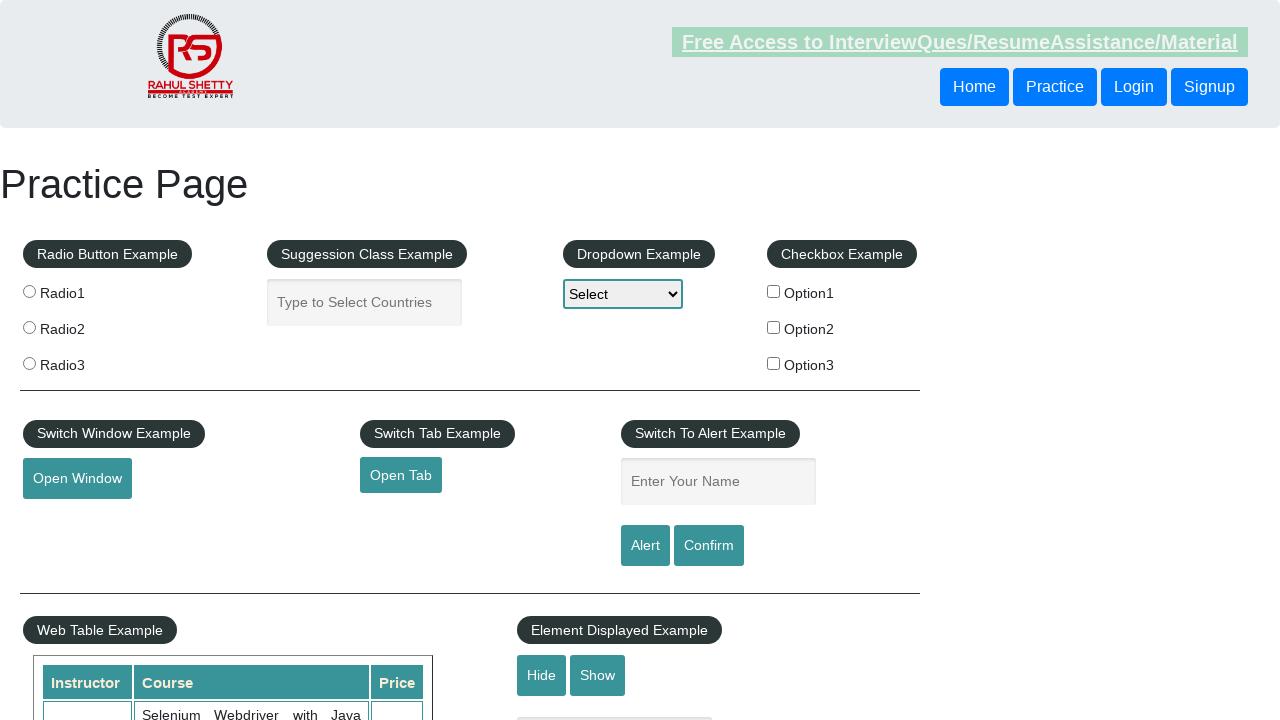

Clicked the first radio button at (29, 291) on xpath=//input[@type='radio'] >> nth=0
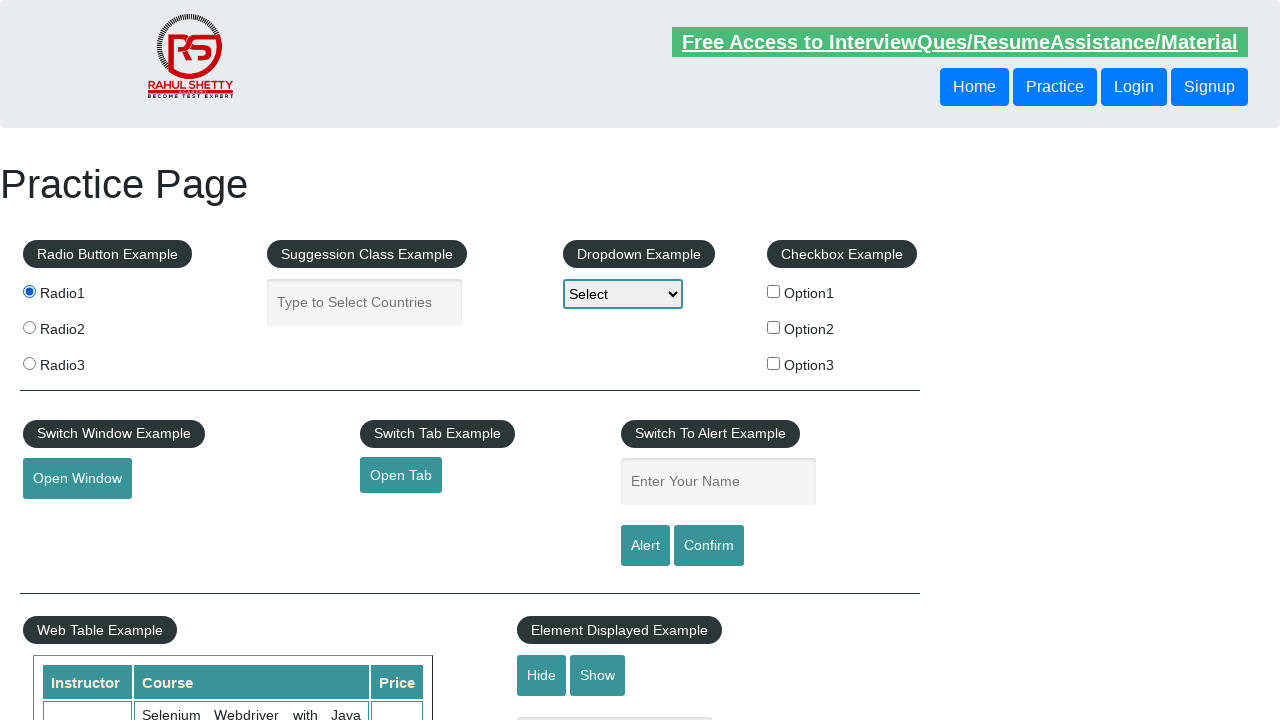

Verified that the first radio button is now selected
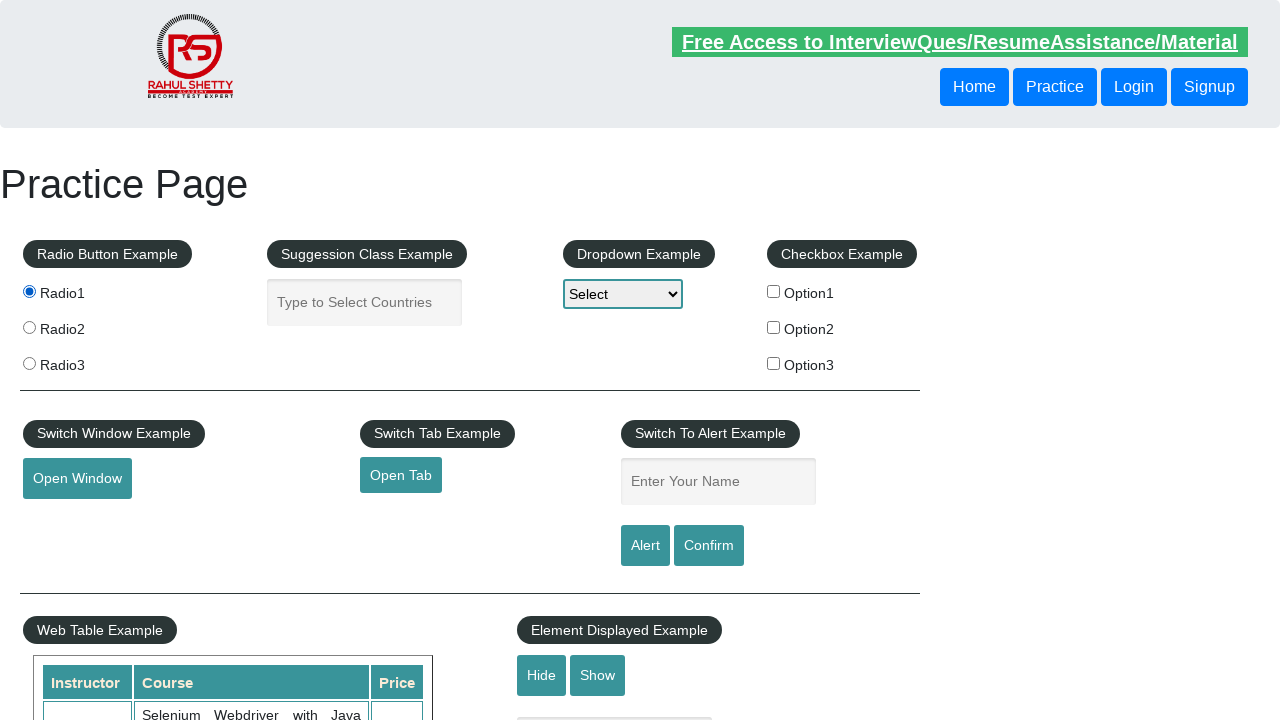

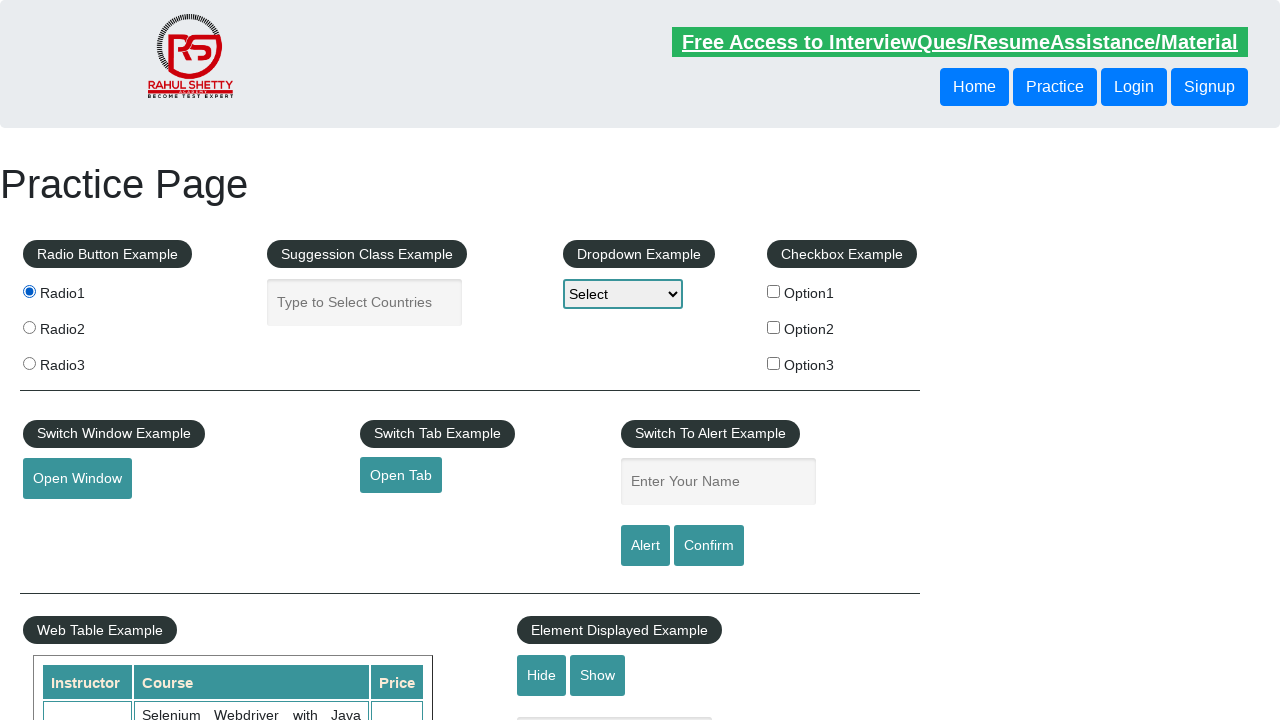